Tests the e-book payment process by adding an item to cart, selecting a debit card payment option, and attempting to pay without filling required fields to verify error validation messages appear.

Starting URL: https://www.e-junkie.com/wiki/demo

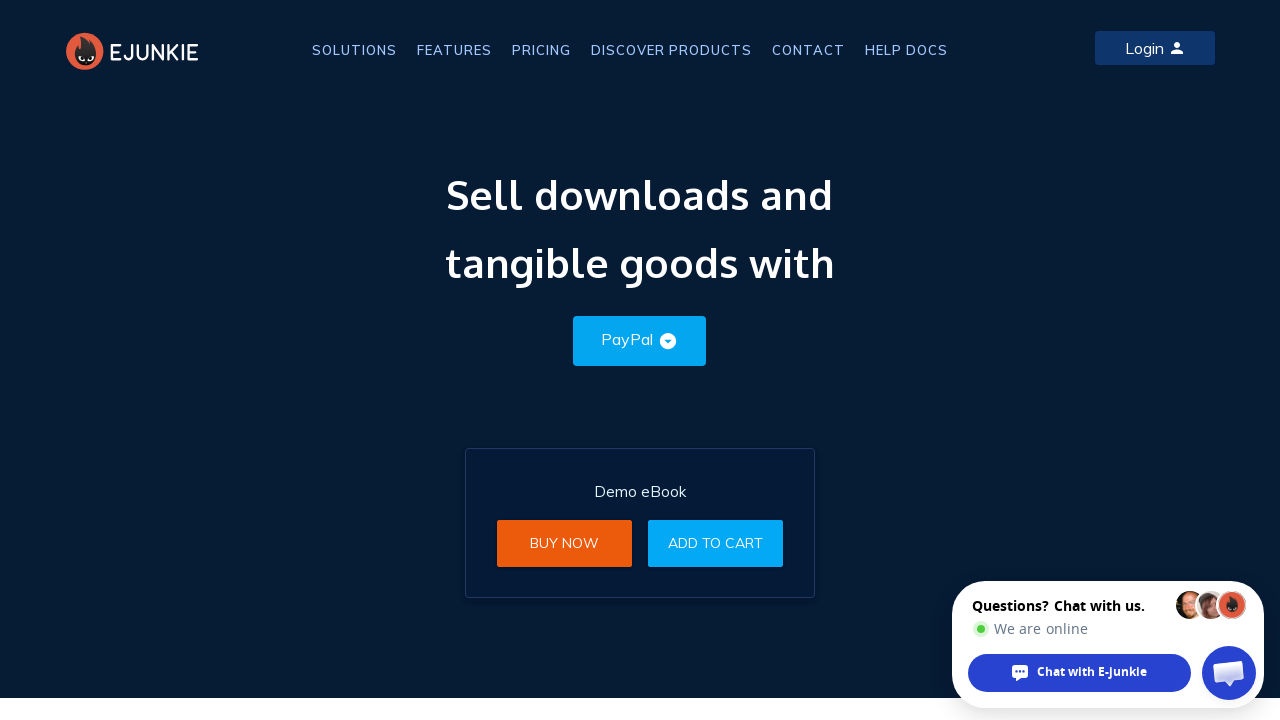

Clicked Add to Cart button at (716, 543) on xpath=//a[text()='Add to Cart']
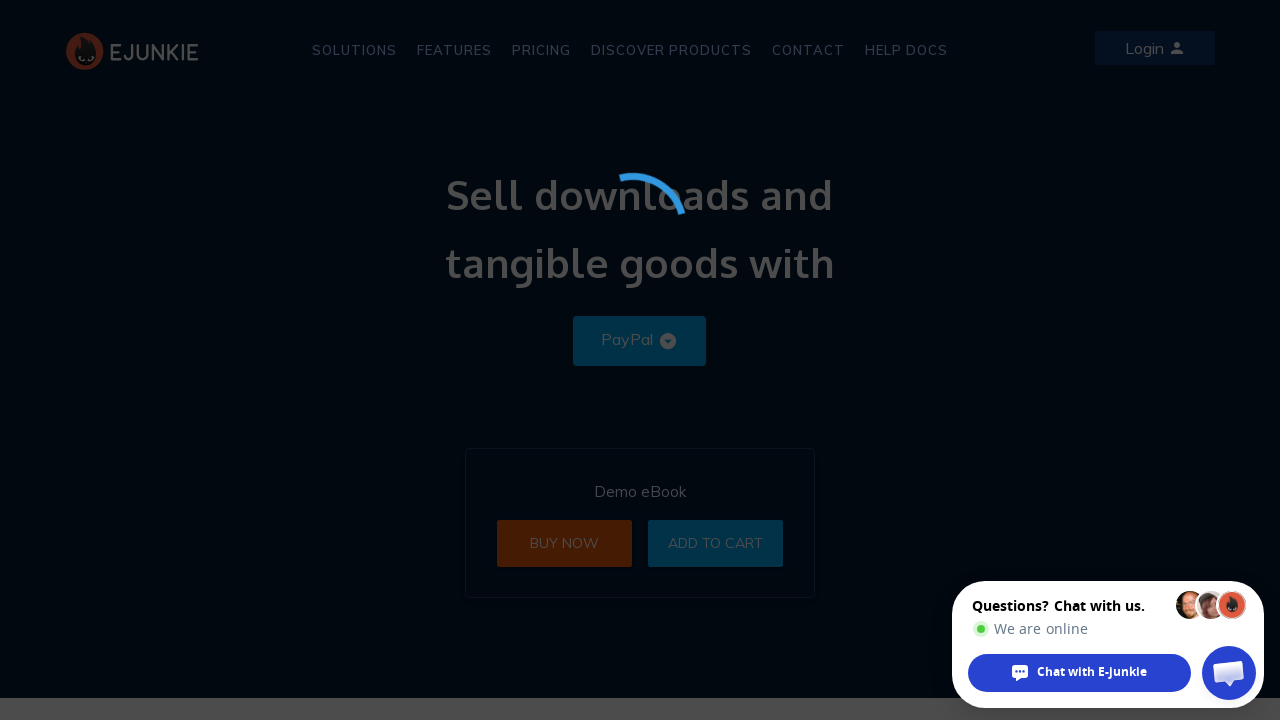

Located first iframe on page
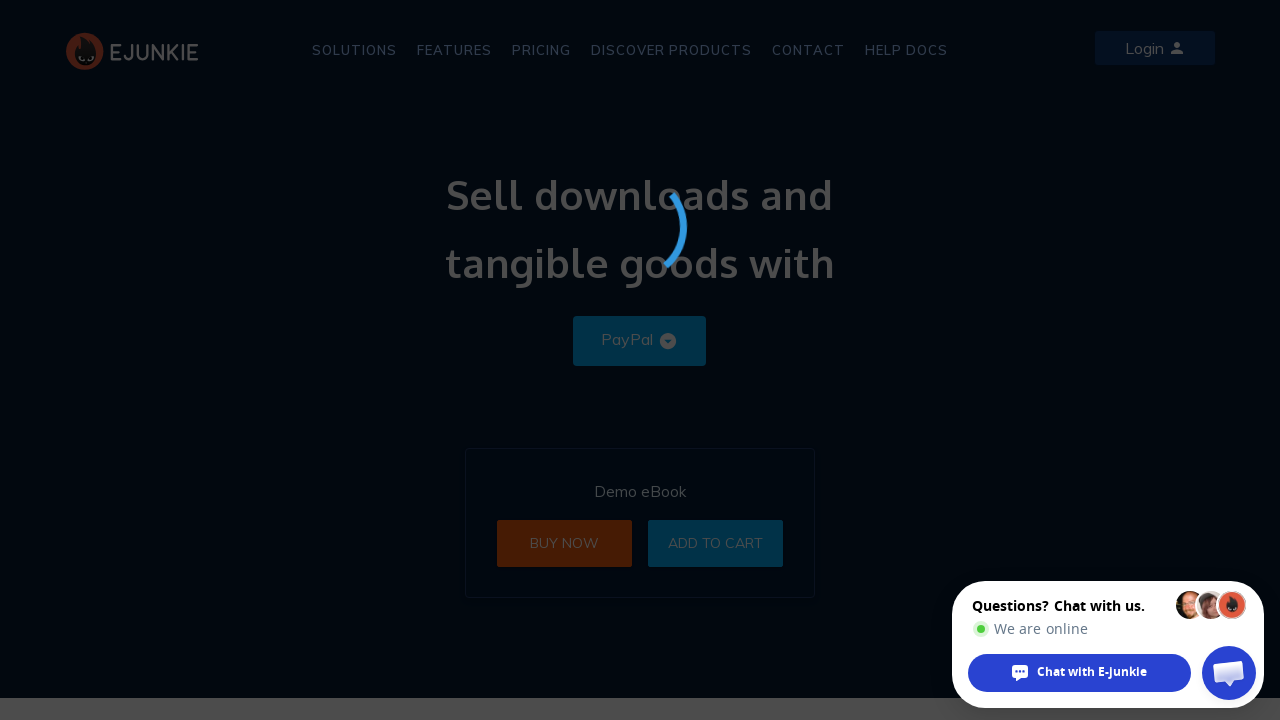

Clicked debit card payment option (Visa, AMEX, MasterCard, Maestro, Discover) at (875, 283) on iframe >> nth=0 >> internal:control=enter-frame >> xpath=//span[text()='Visa, AM
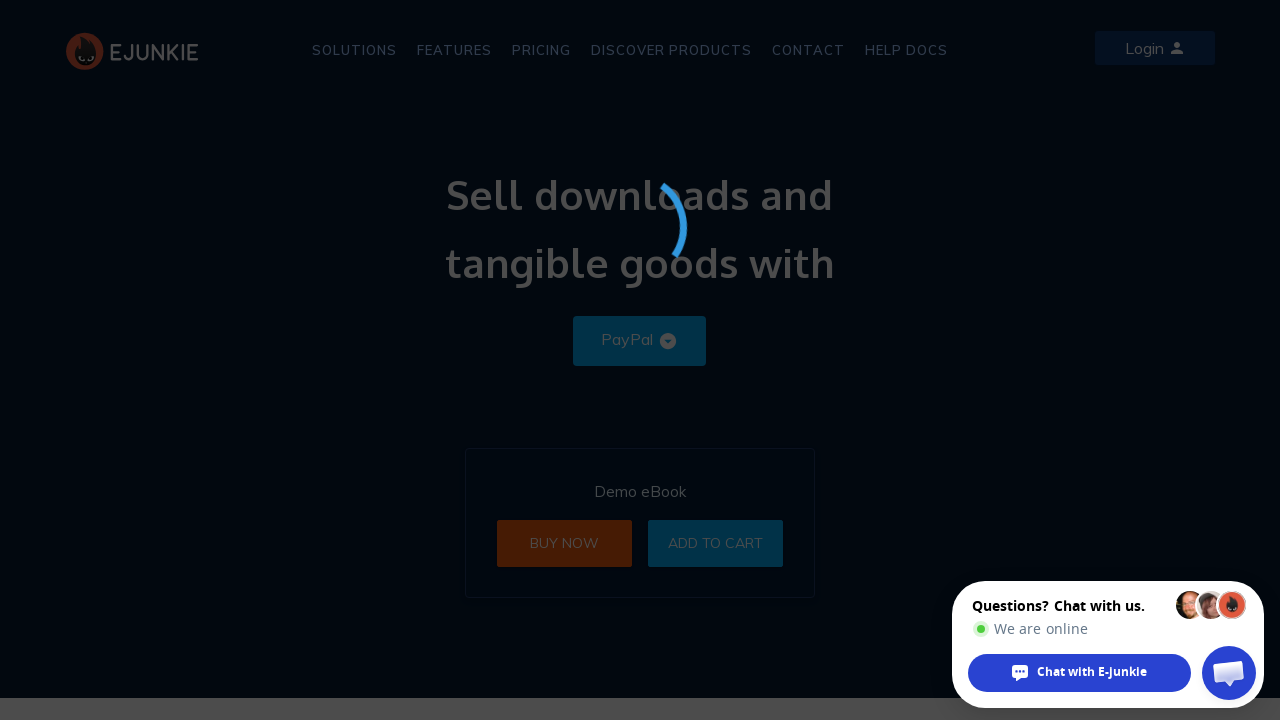

Waited 2 seconds for UI to update
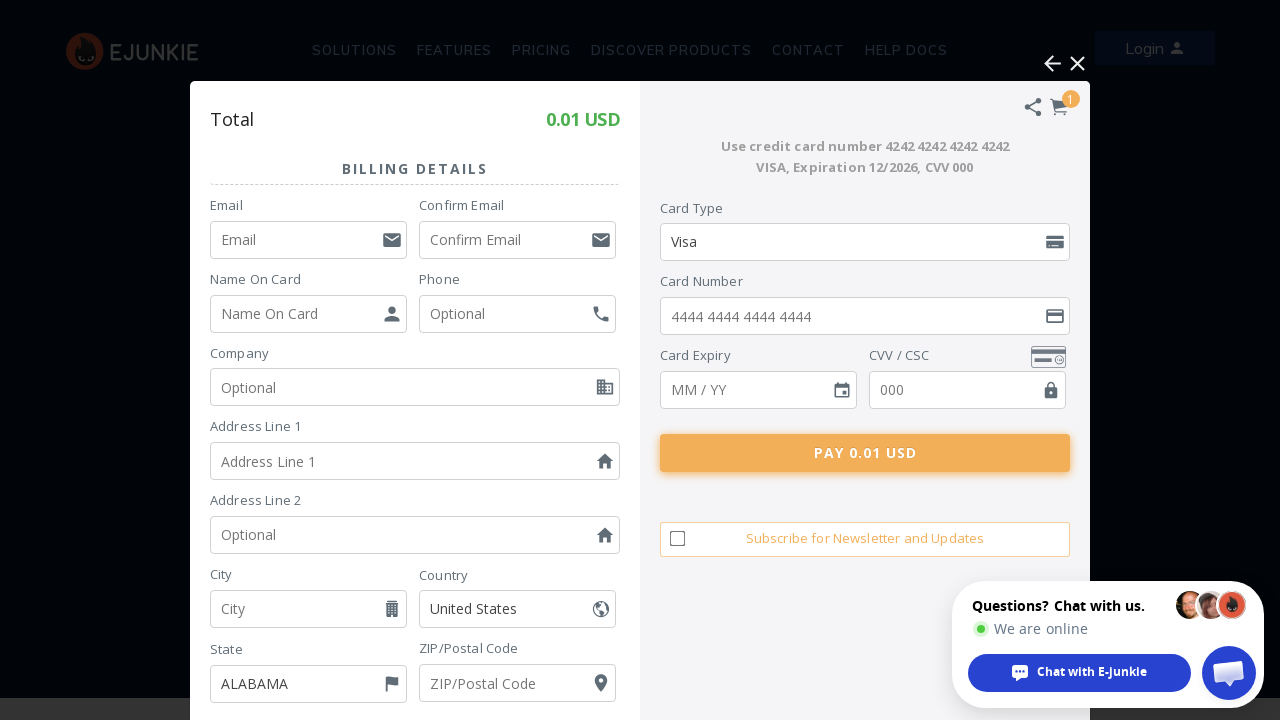

Clicked Pay button without filling required fields at (865, 453) on iframe >> nth=0 >> internal:control=enter-frame >> xpath=//button[@class='Pay-Bu
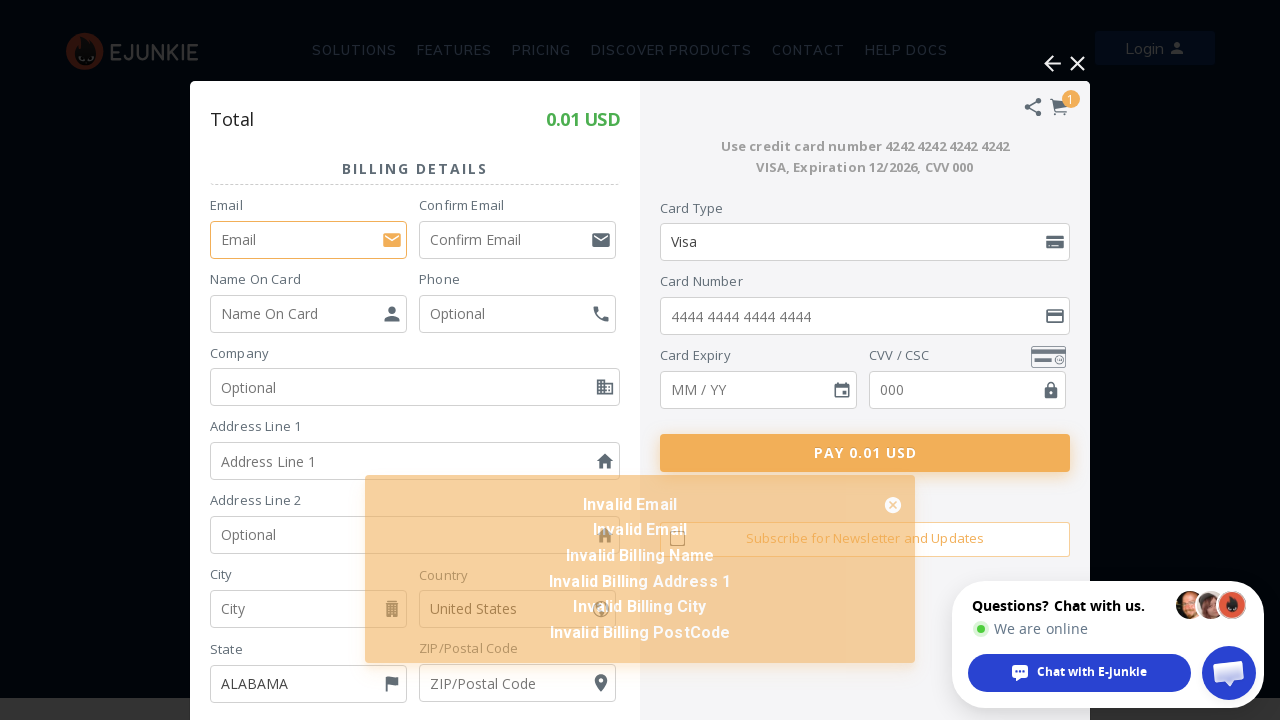

Error validation message appeared in SnackBar
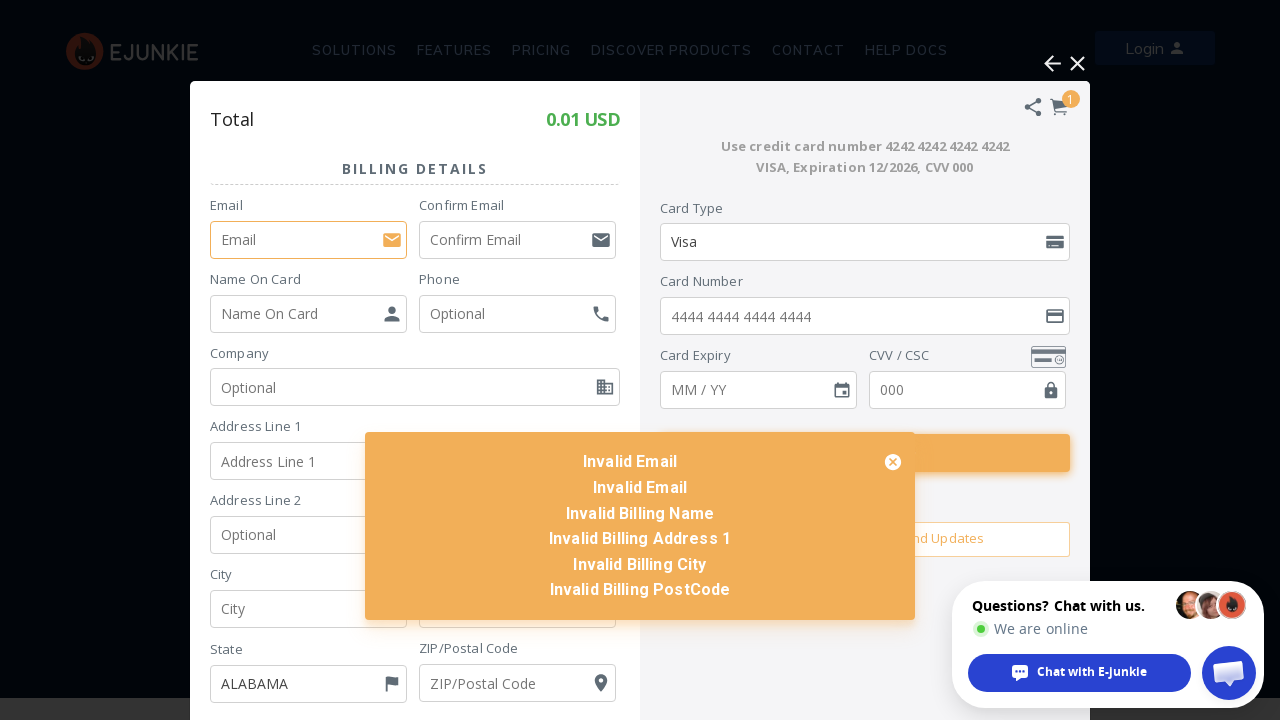

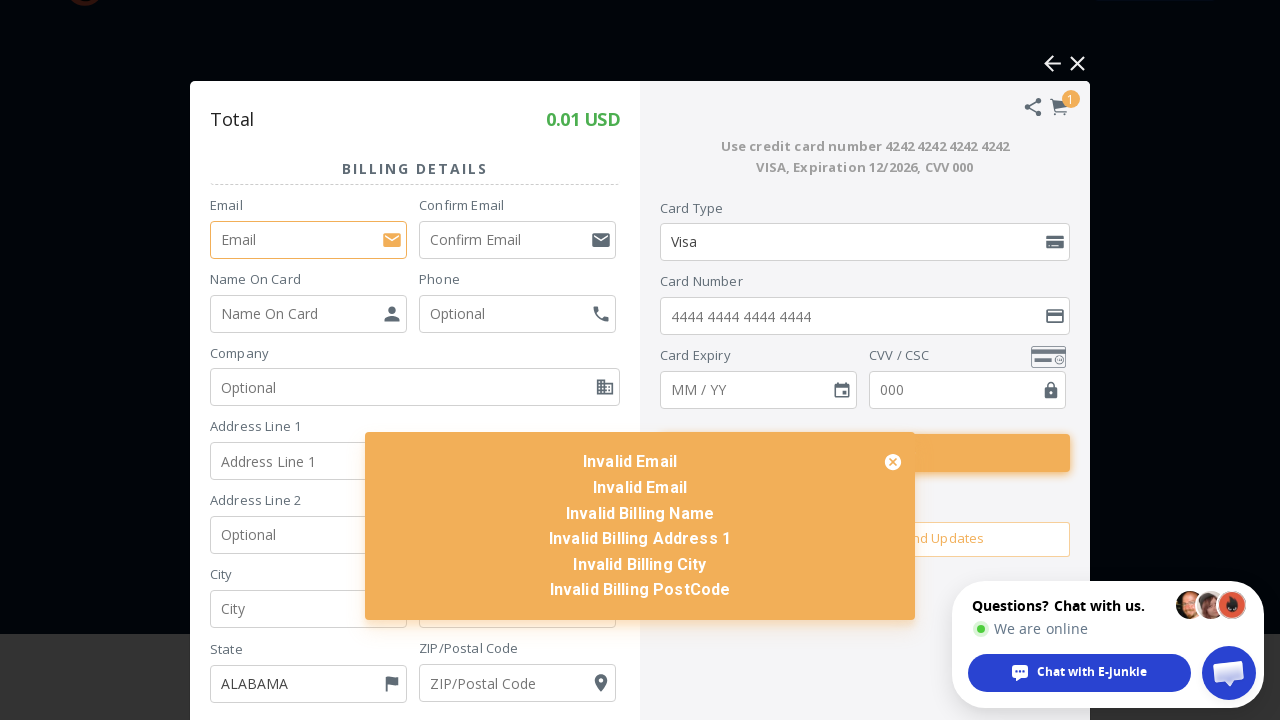